Tests alert dialog interaction by triggering a confirmation alert and accepting it, then verifying the resulting message

Starting URL: https://demo.automationtesting.in/Alerts.html#CancelTab

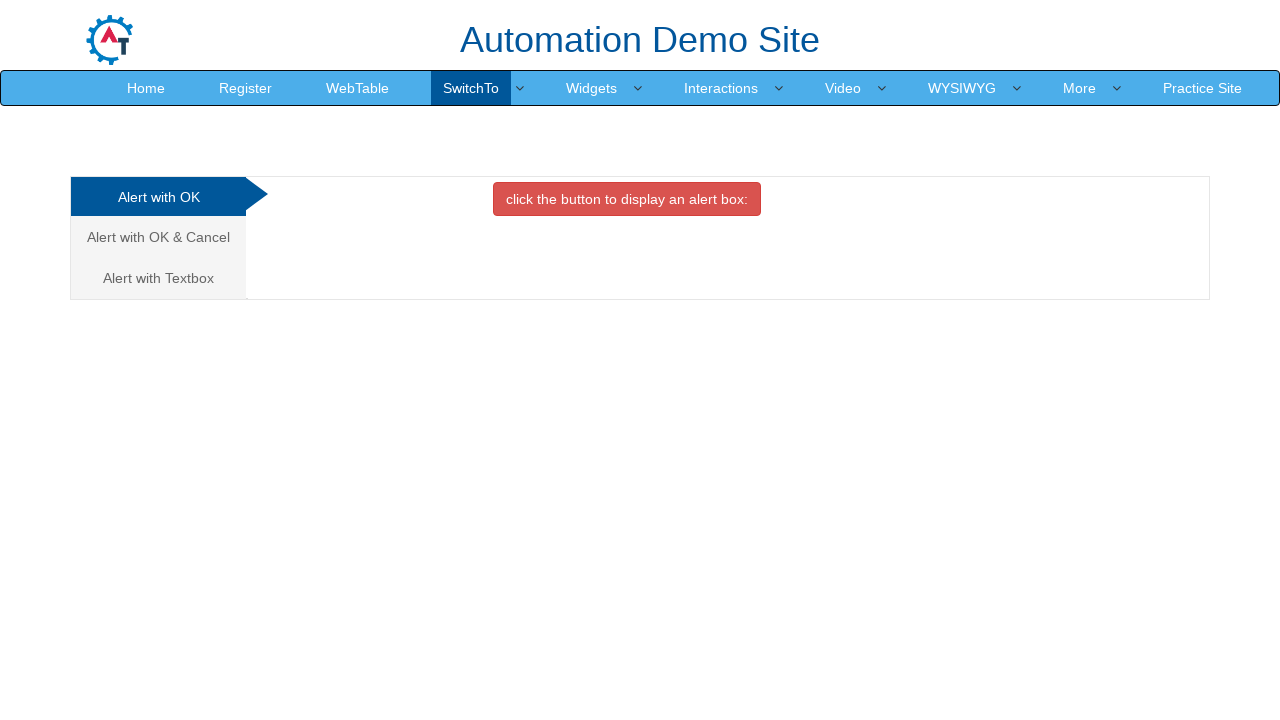

Clicked on the Cancel Tab link at (158, 237) on xpath=//a[@href='#CancelTab']
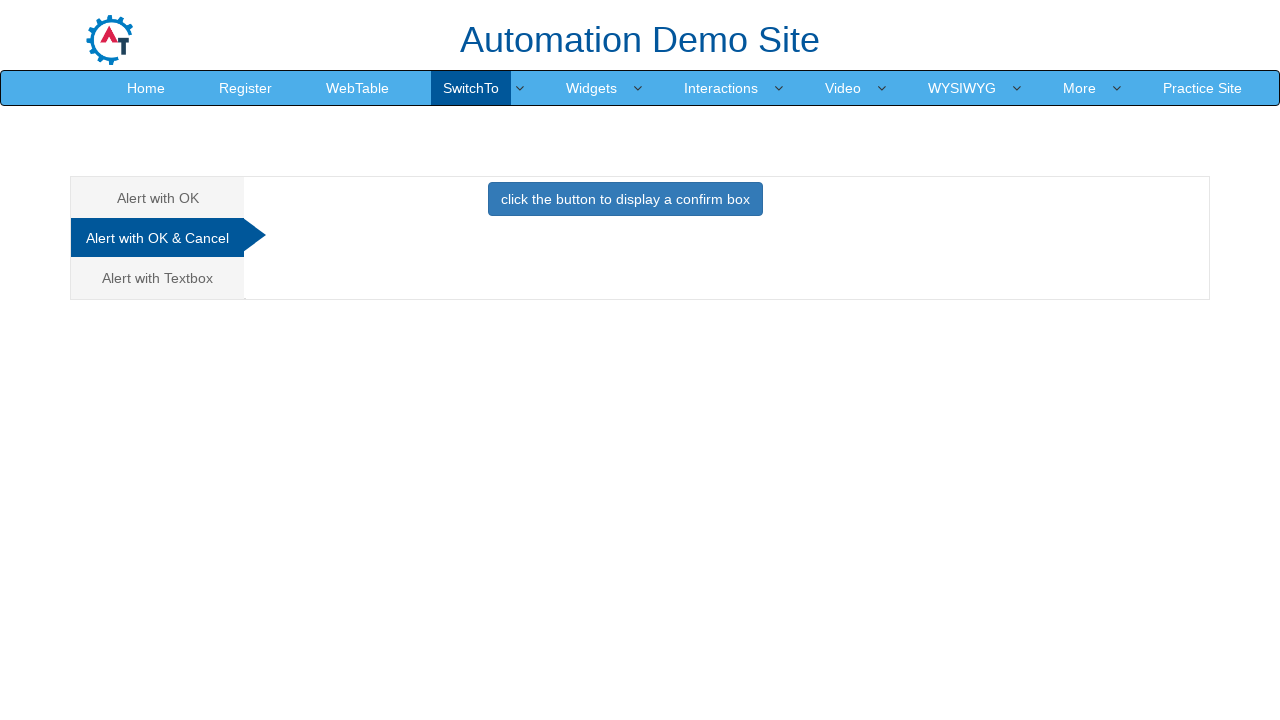

Clicked the button to trigger the alert at (625, 199) on button[class='btn btn-primary']
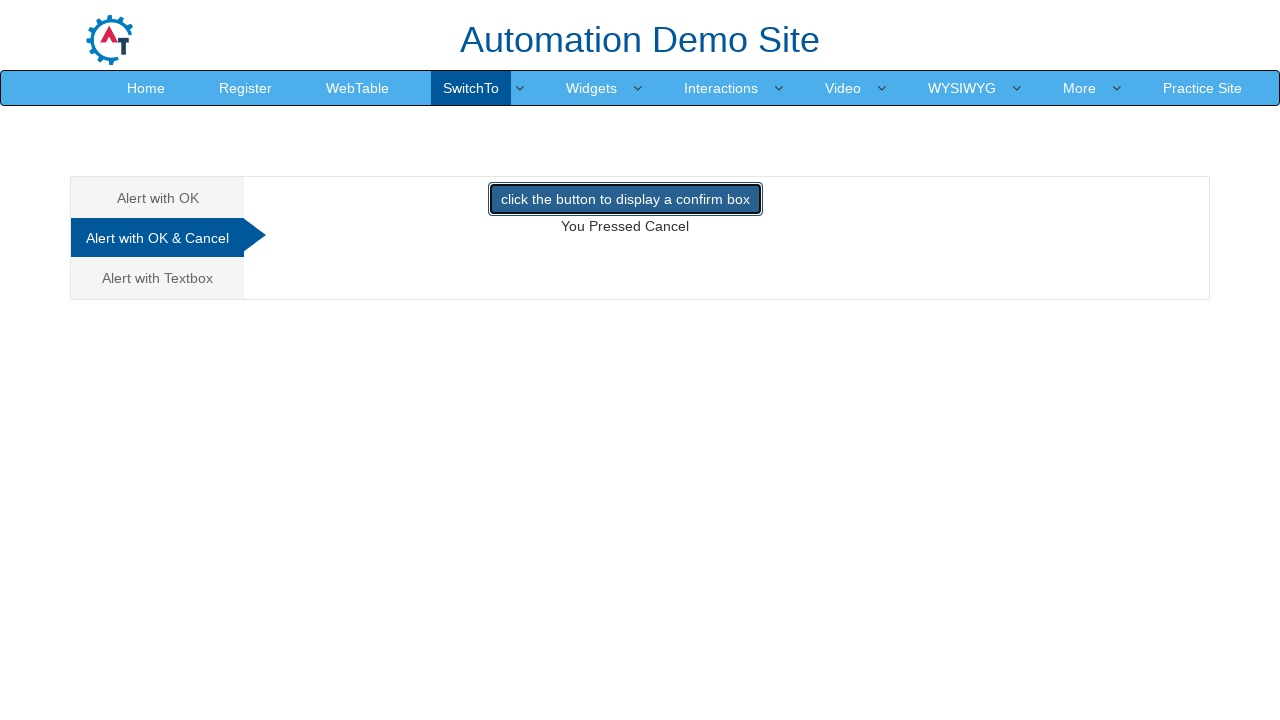

Set up dialog handler to accept alerts
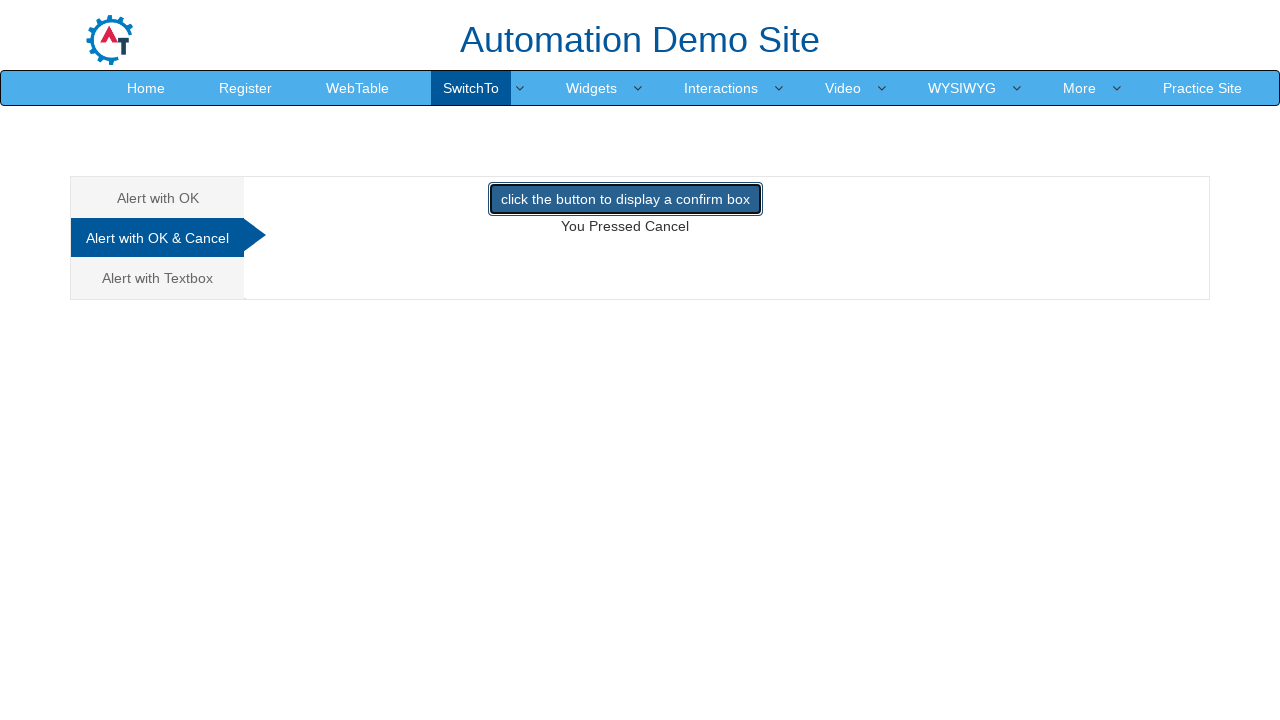

Clicked button to trigger confirmation alert at (625, 199) on button[class='btn btn-primary']
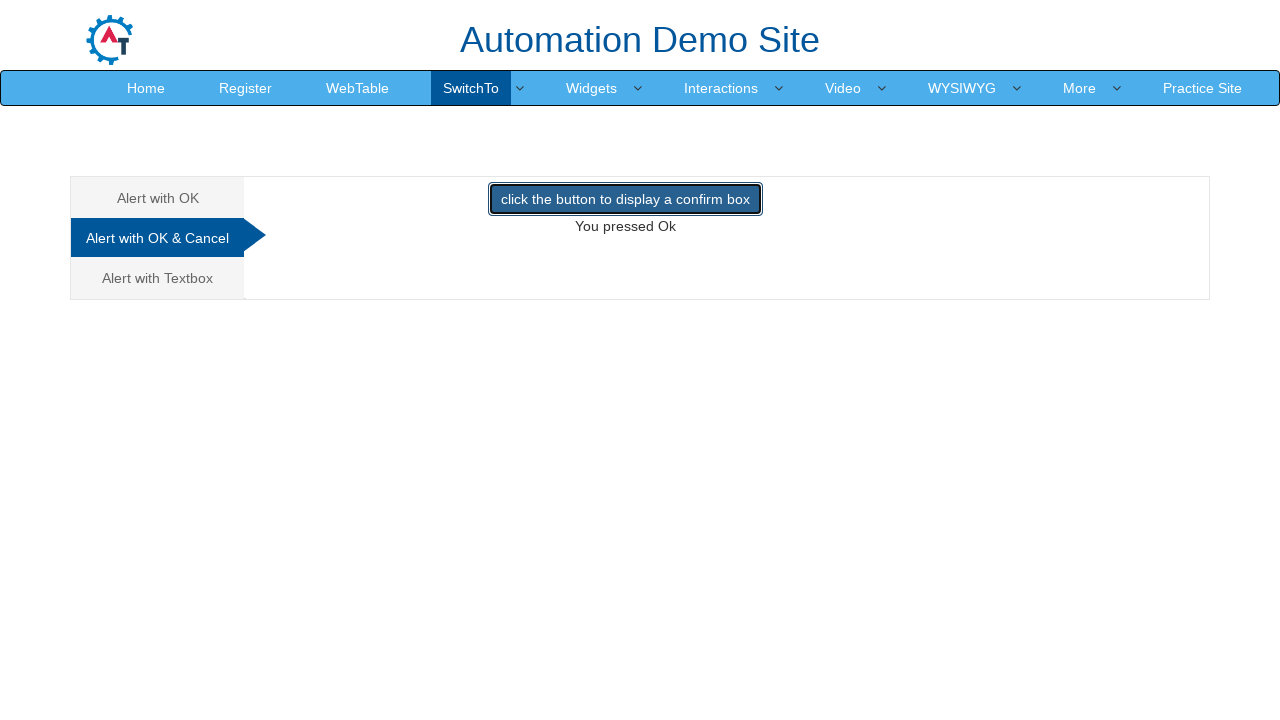

Waited for result message to appear
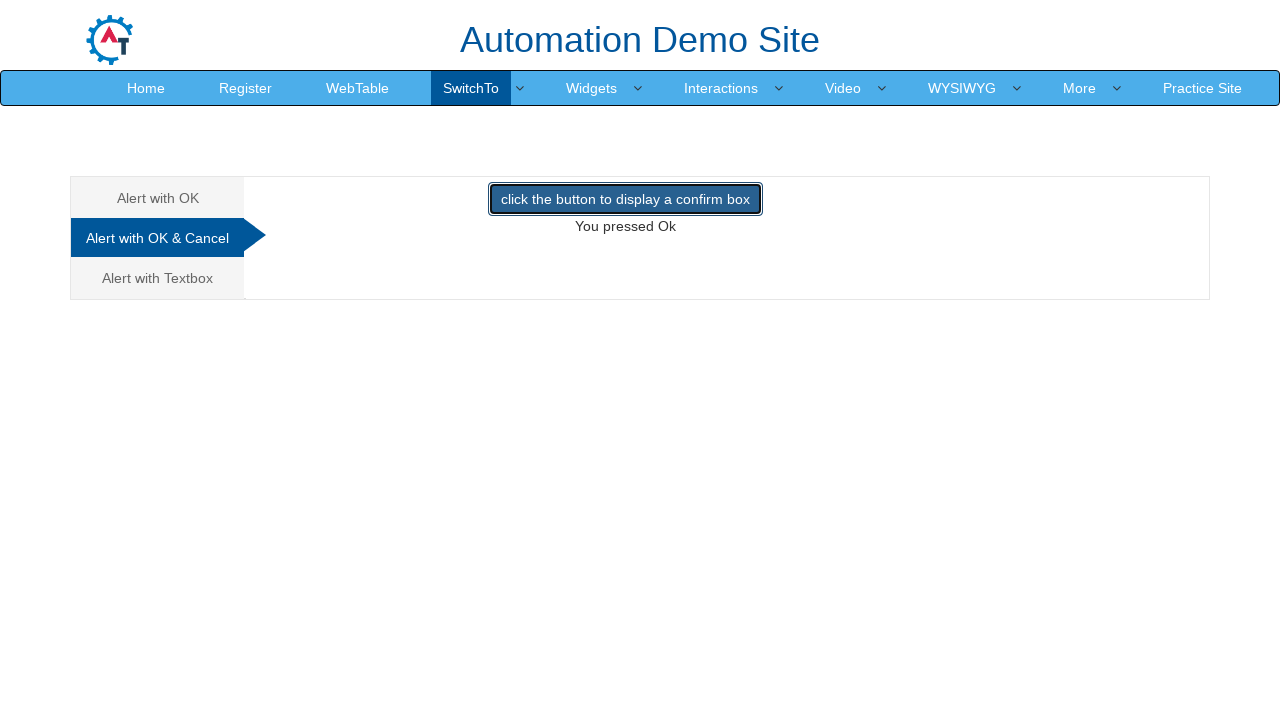

Retrieved result text: 'You pressed Ok'
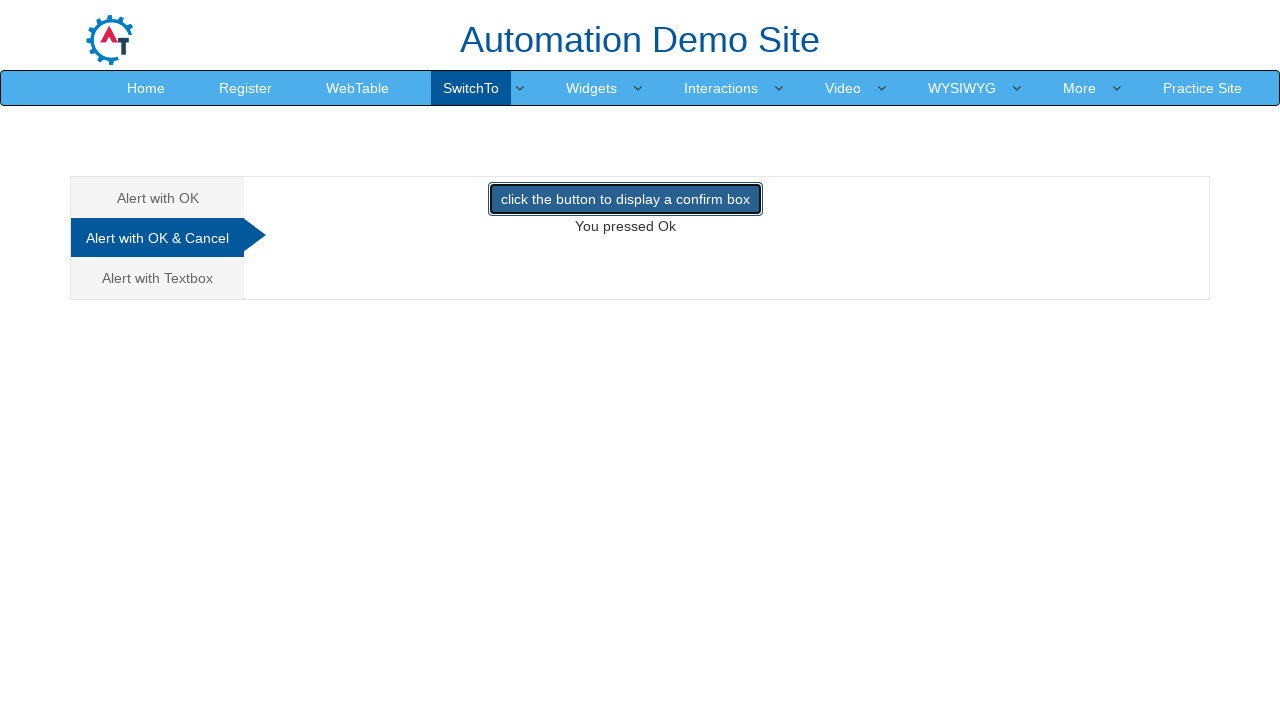

Verified that alert was accepted successfully - result text matches 'You pressed ok'
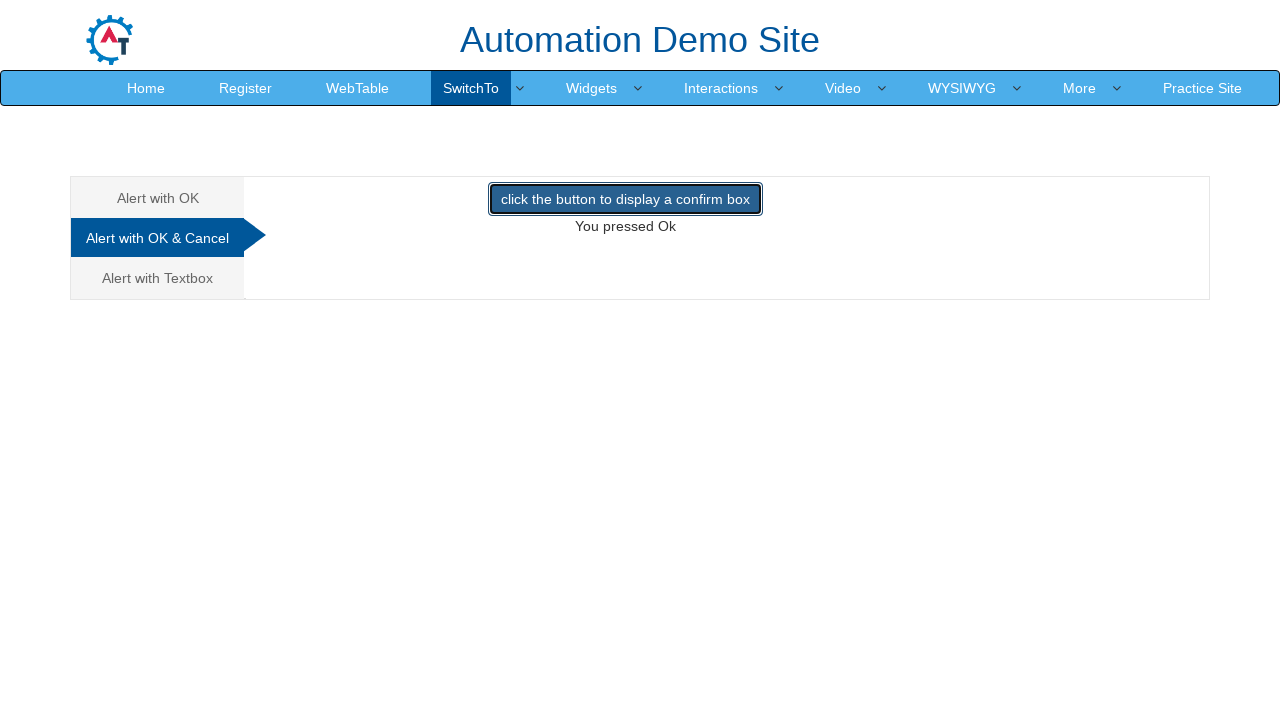

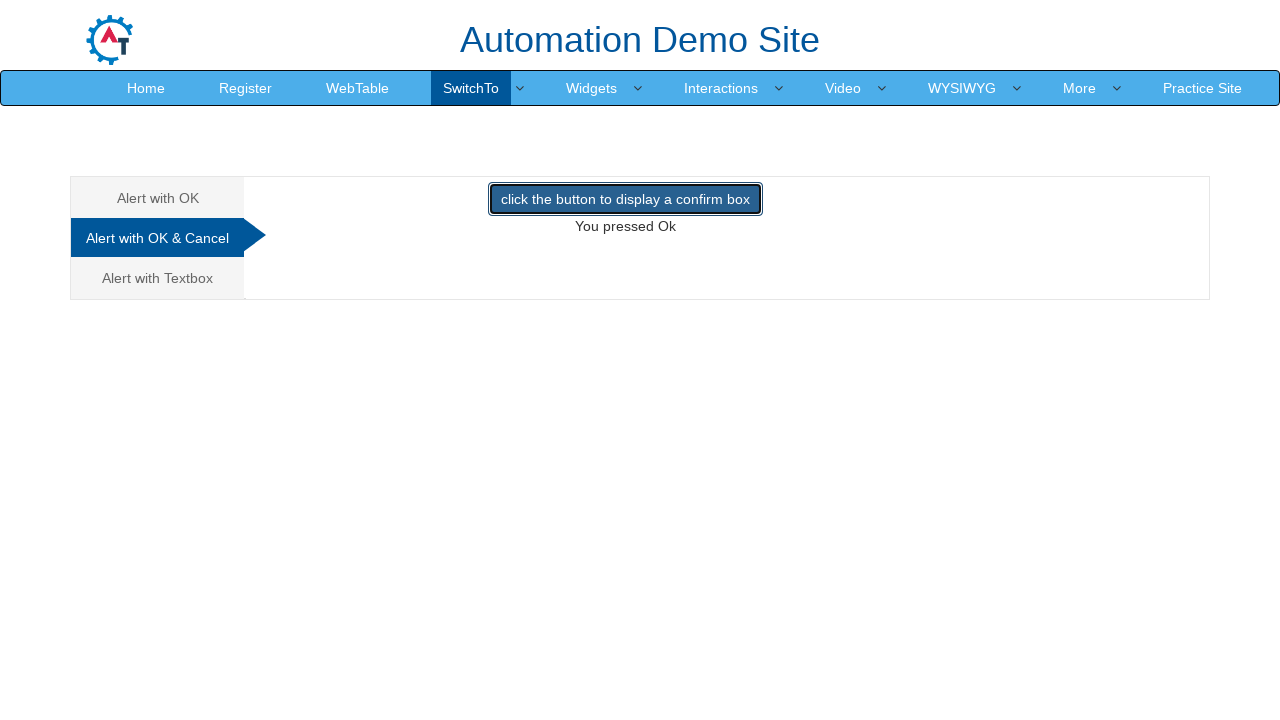